Navigates to Akasa Air homepage and verifies the URL loads correctly

Starting URL: https://www.akasaair.com/

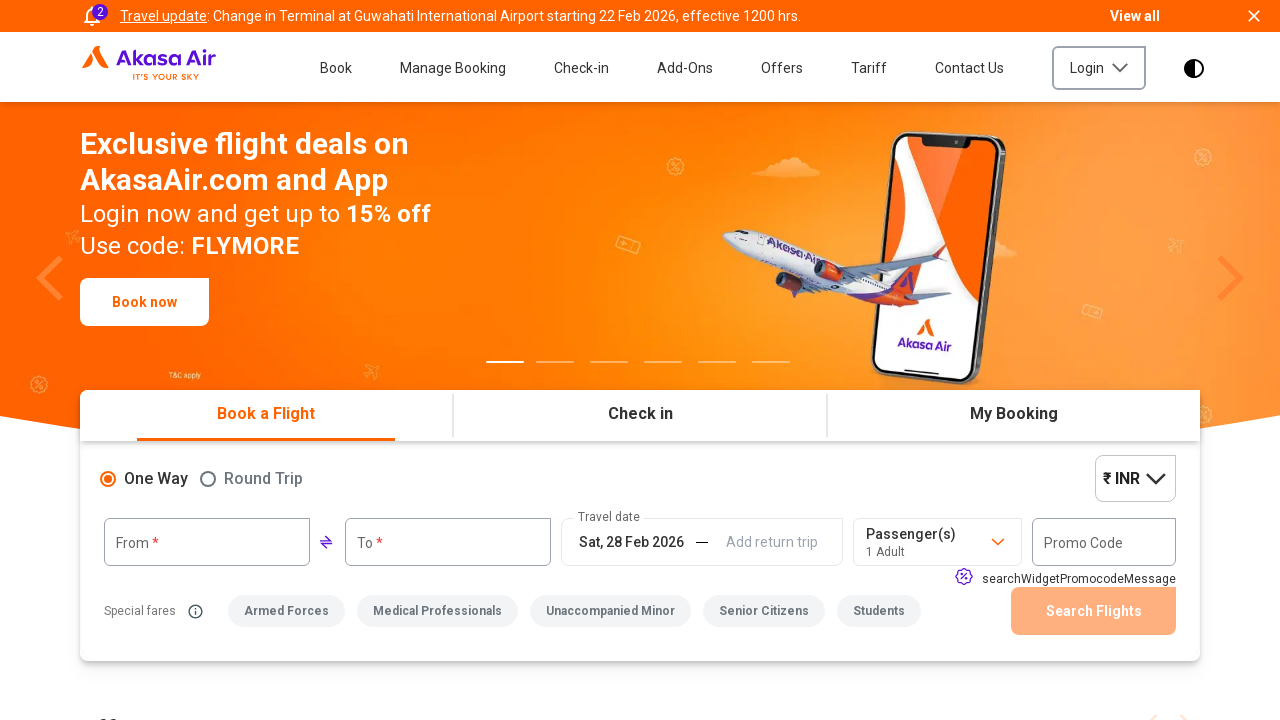

Waited for Akasa Air homepage URL to load
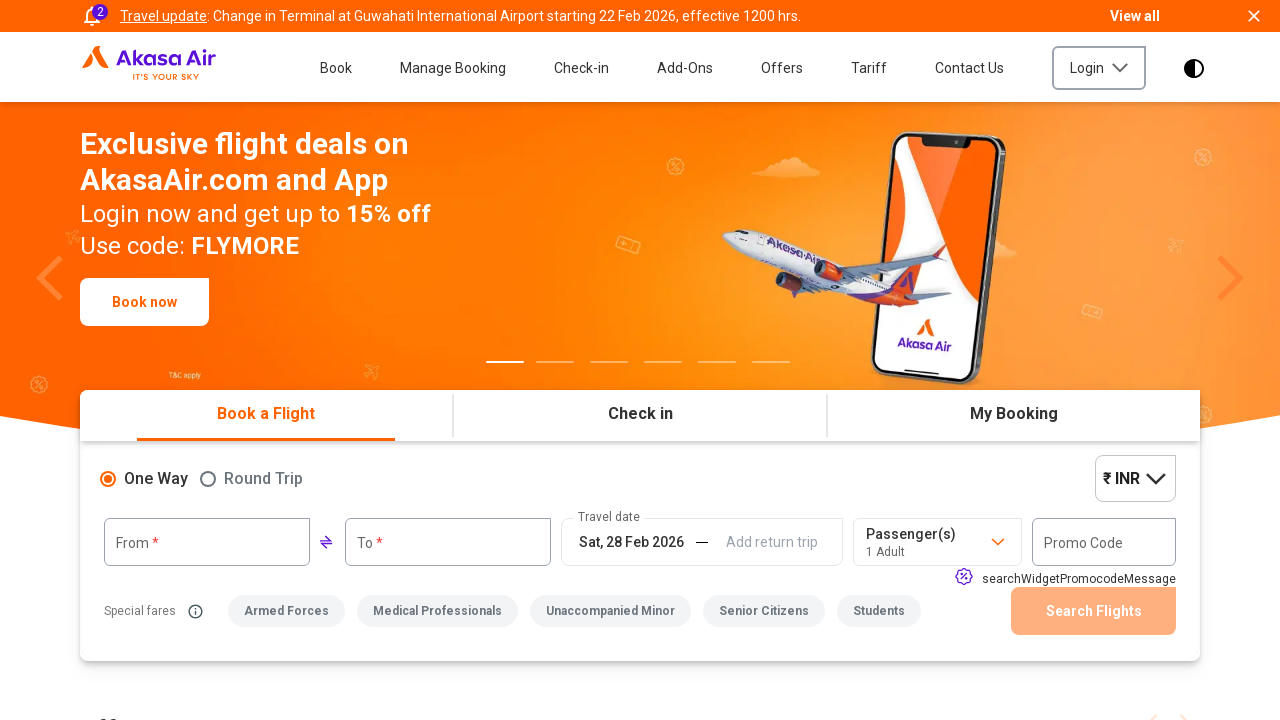

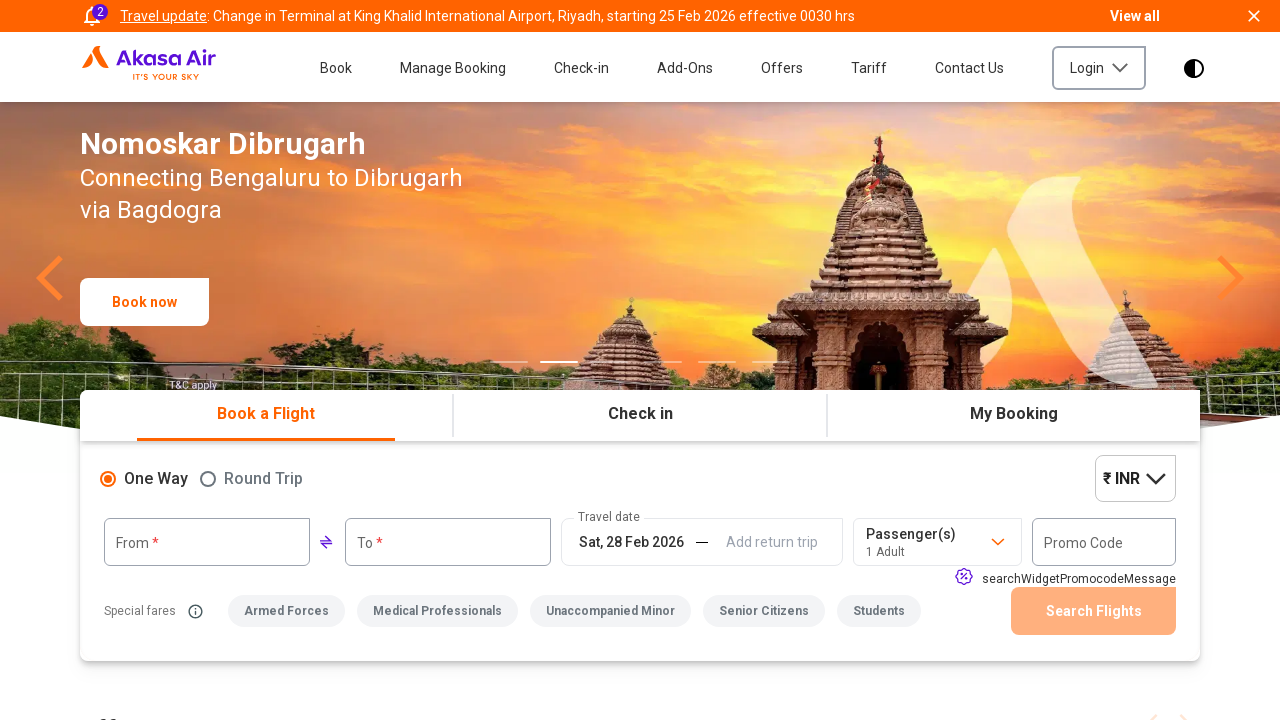